Tests hovering over a link element to display a tooltip and verifying the tooltip text appears

Starting URL: https://demoqa.com/tool-tips

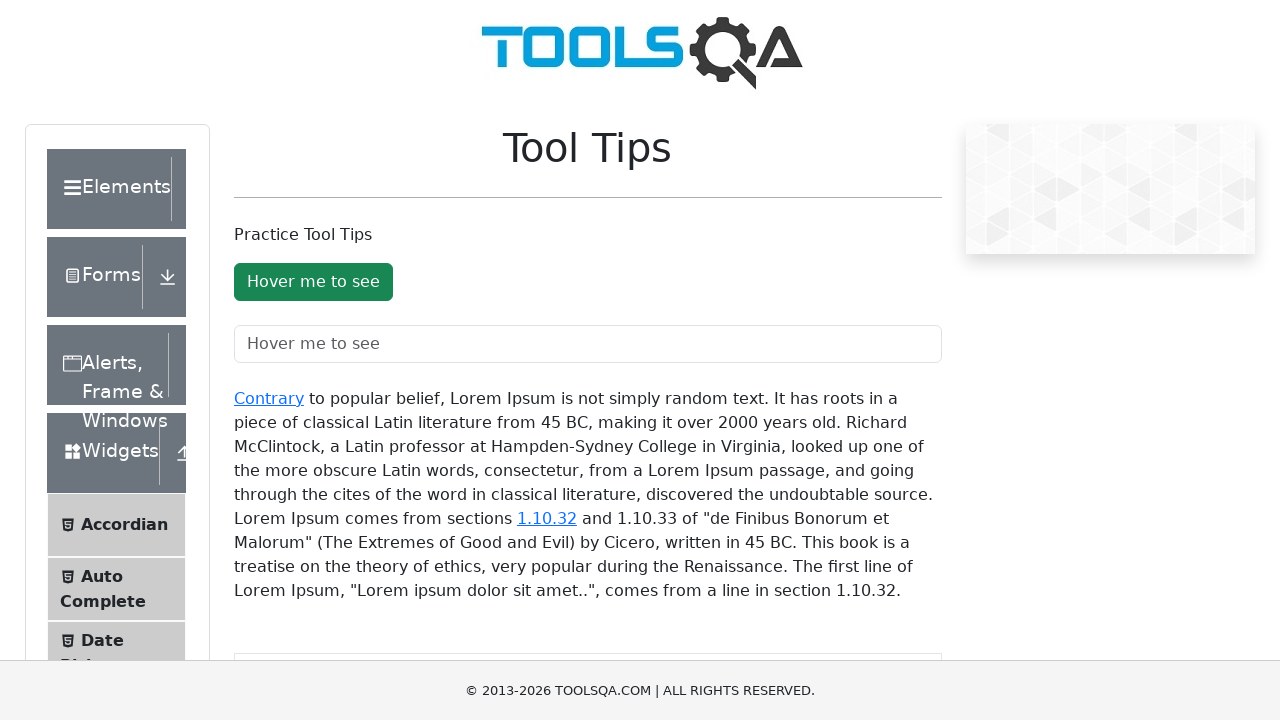

Hovered over the 'Contrary' link to trigger tooltip at (269, 398) on xpath=//a[text()='Contrary']
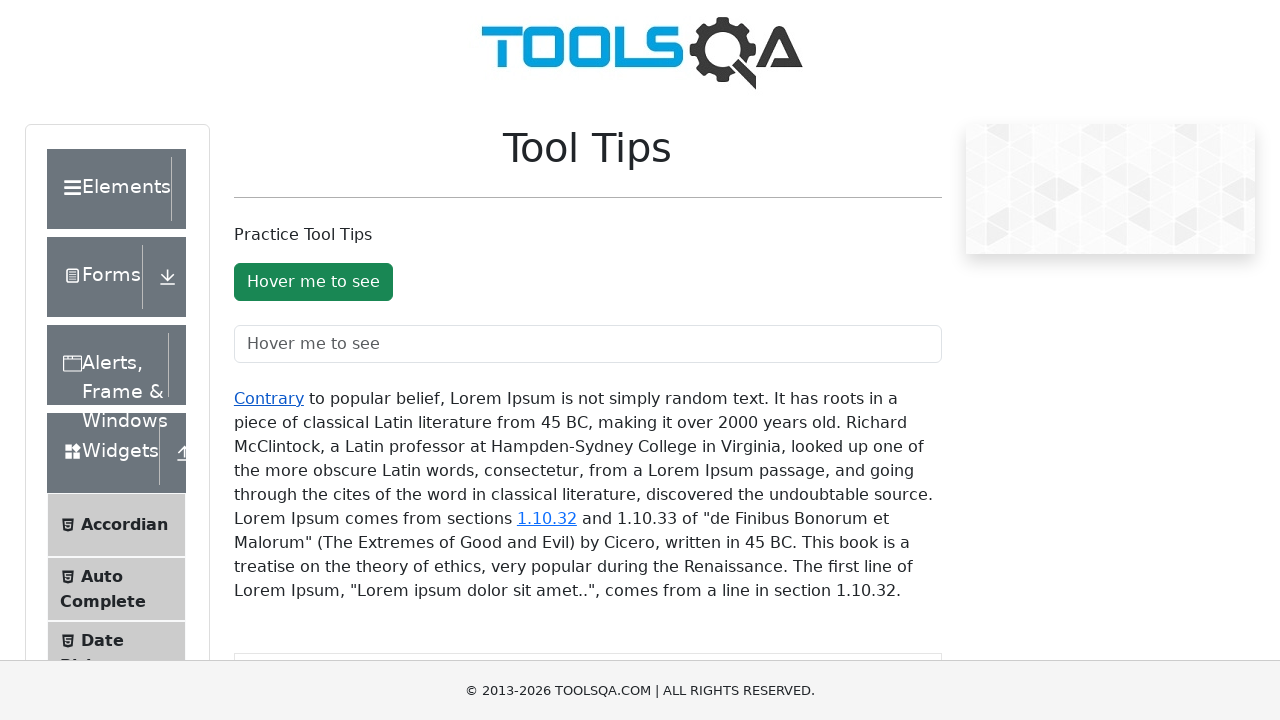

Tooltip appeared with the '.tooltip-inner' selector visible
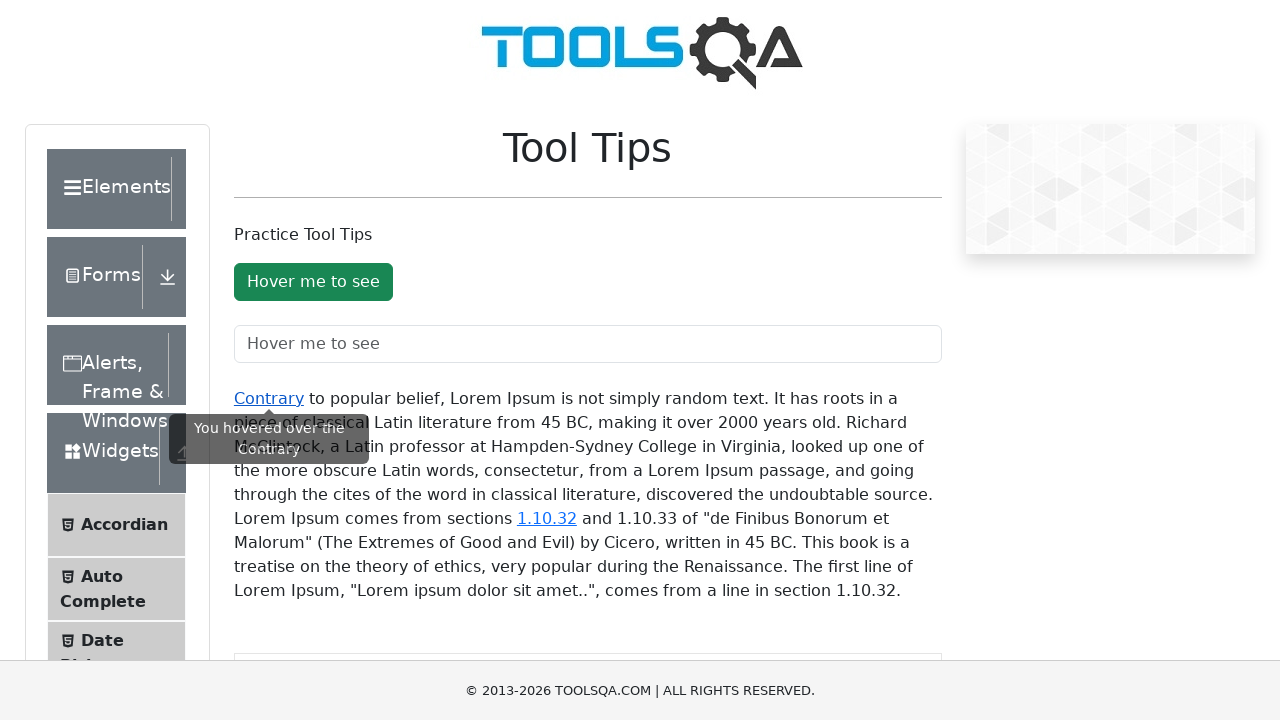

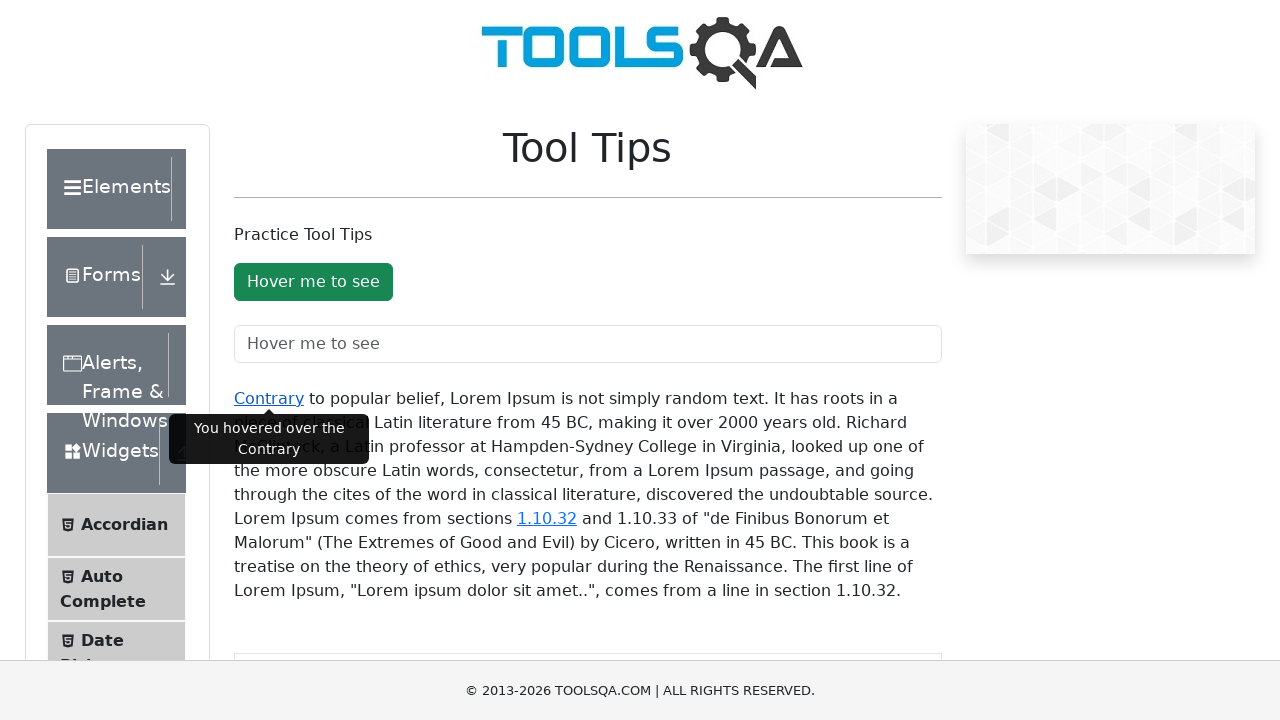